Tests text copy-paste functionality between two text areas using keyboard shortcuts (Ctrl+A, Ctrl+C, Ctrl+V)

Starting URL: https://extendsclass.com/text-compare

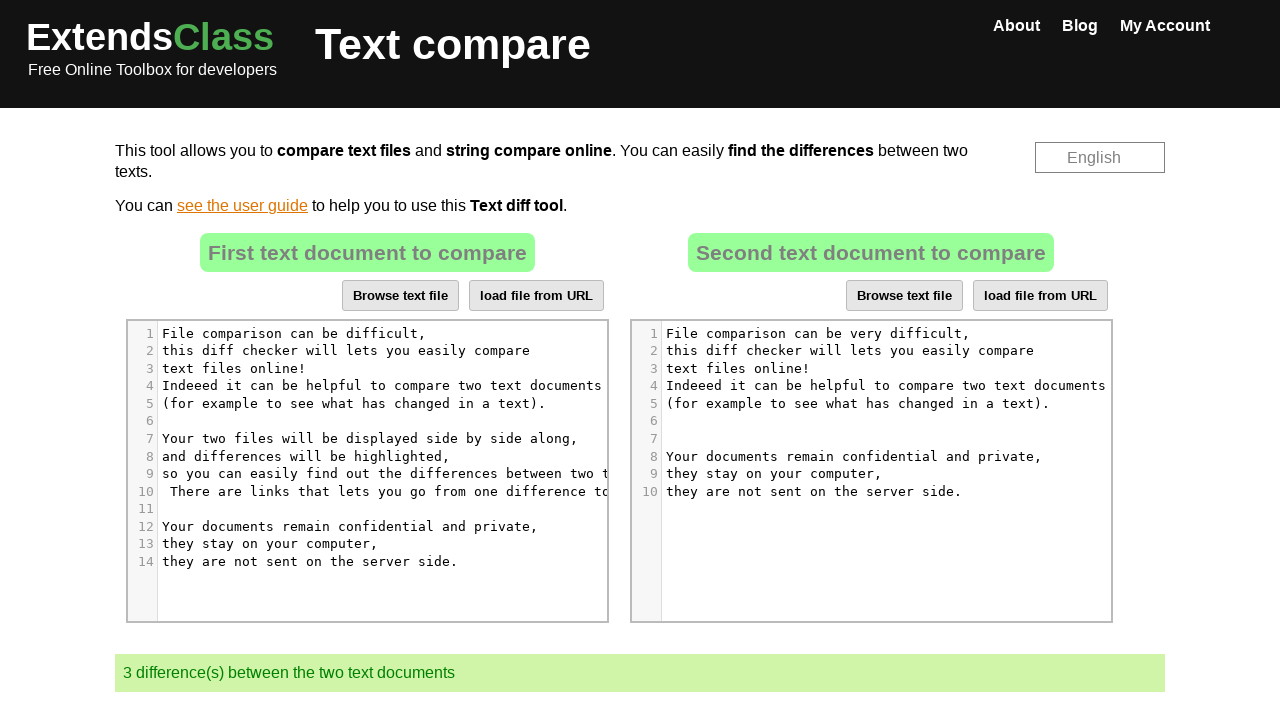

Located source text area element
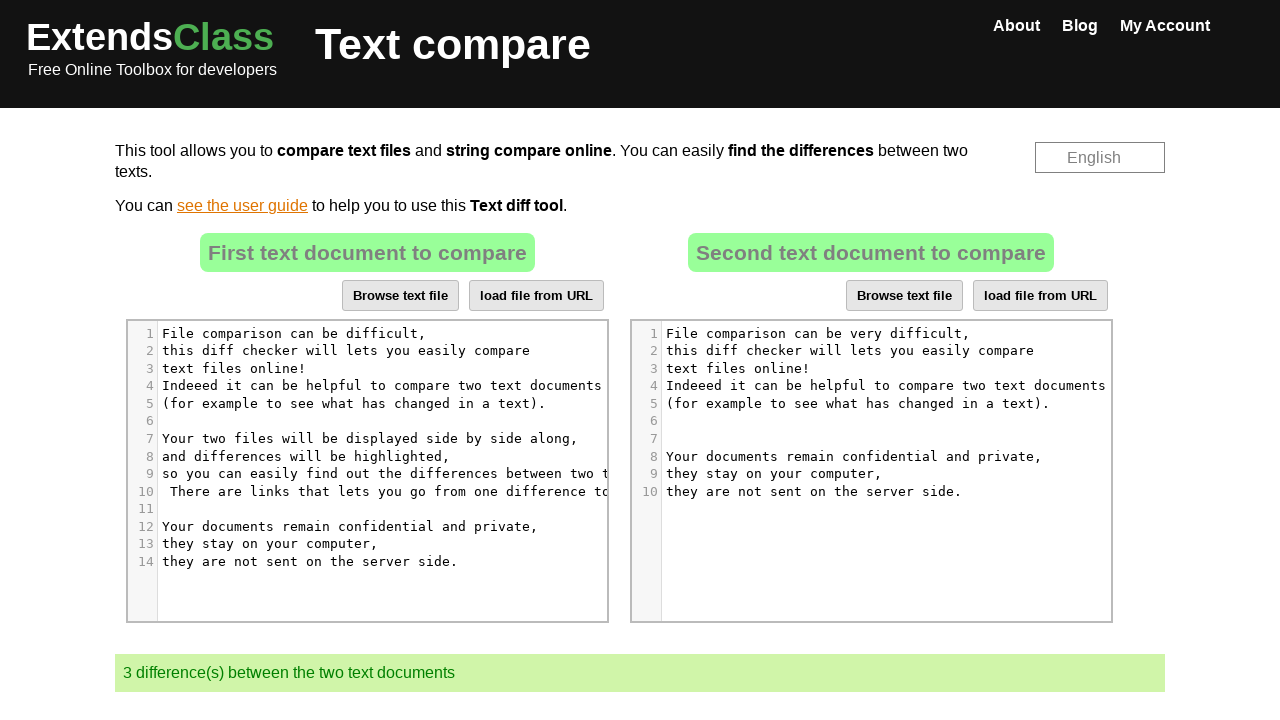

Located destination text area element
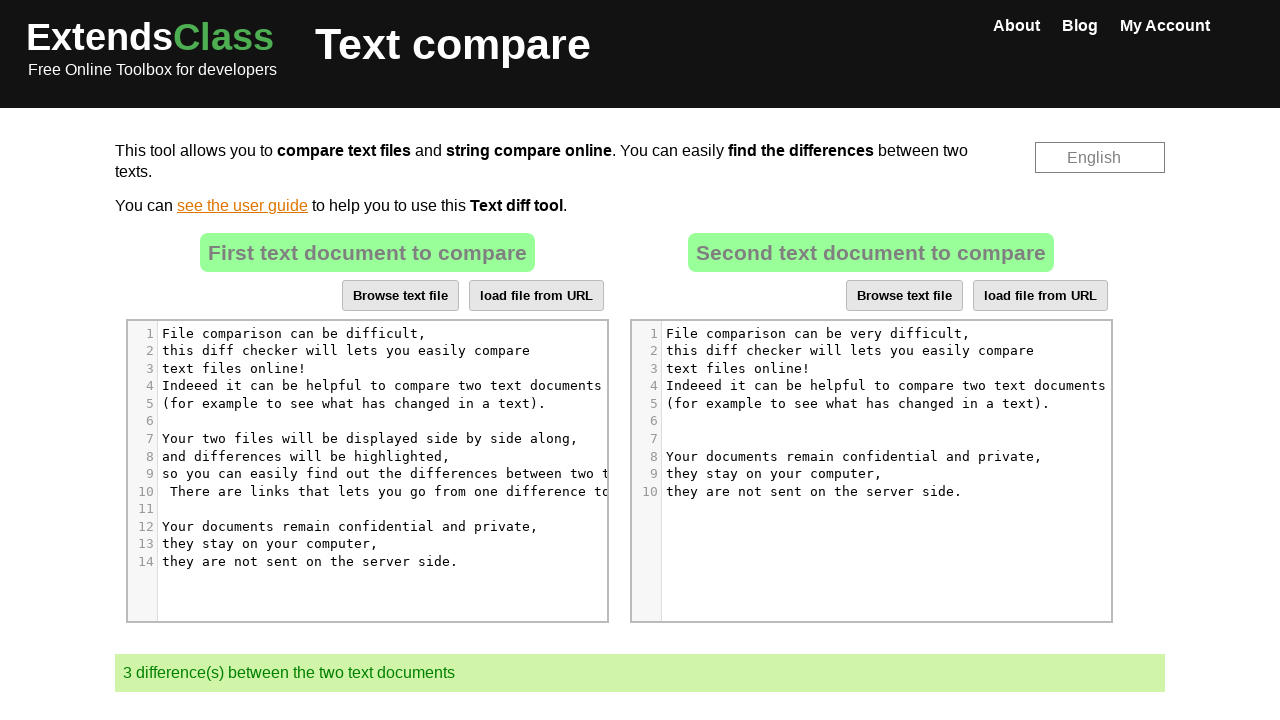

Clicked on source text area to focus it at (391, 448) on xpath=//*[@id='dropZone']/div[2]/div/div[6]/div[1]/div/div/div/div[5]
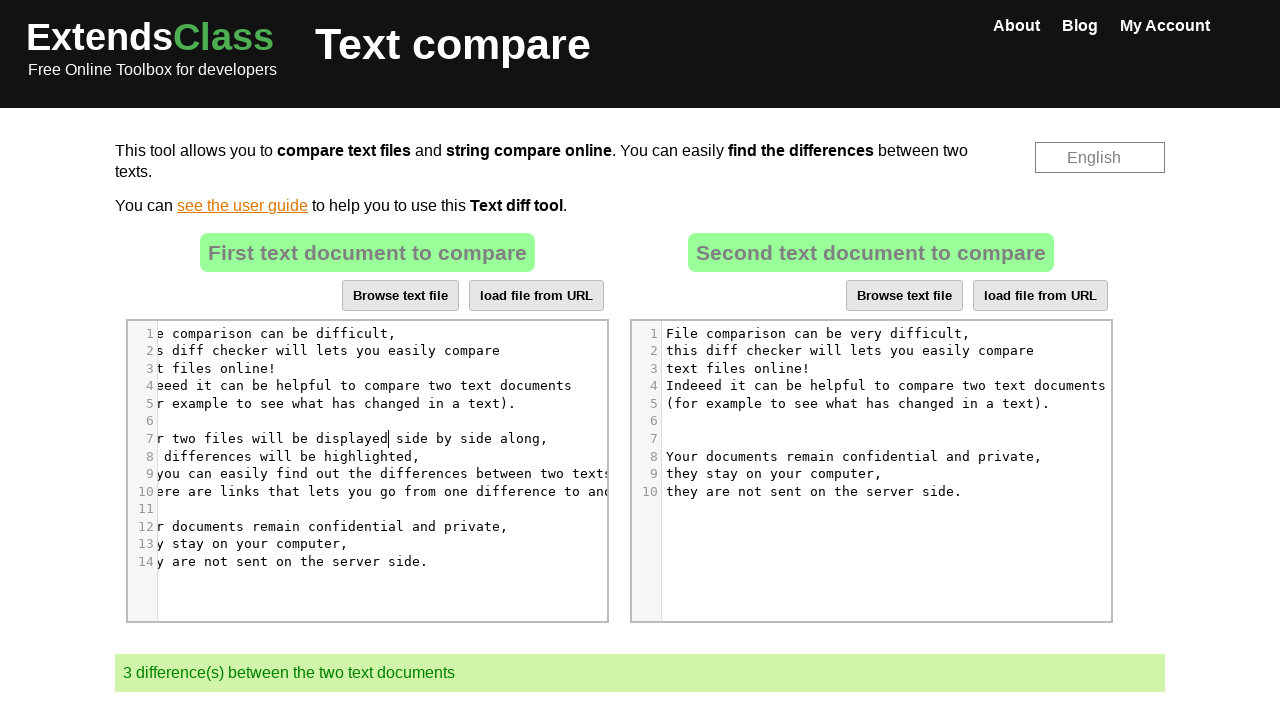

Selected all text in source area using Ctrl+A
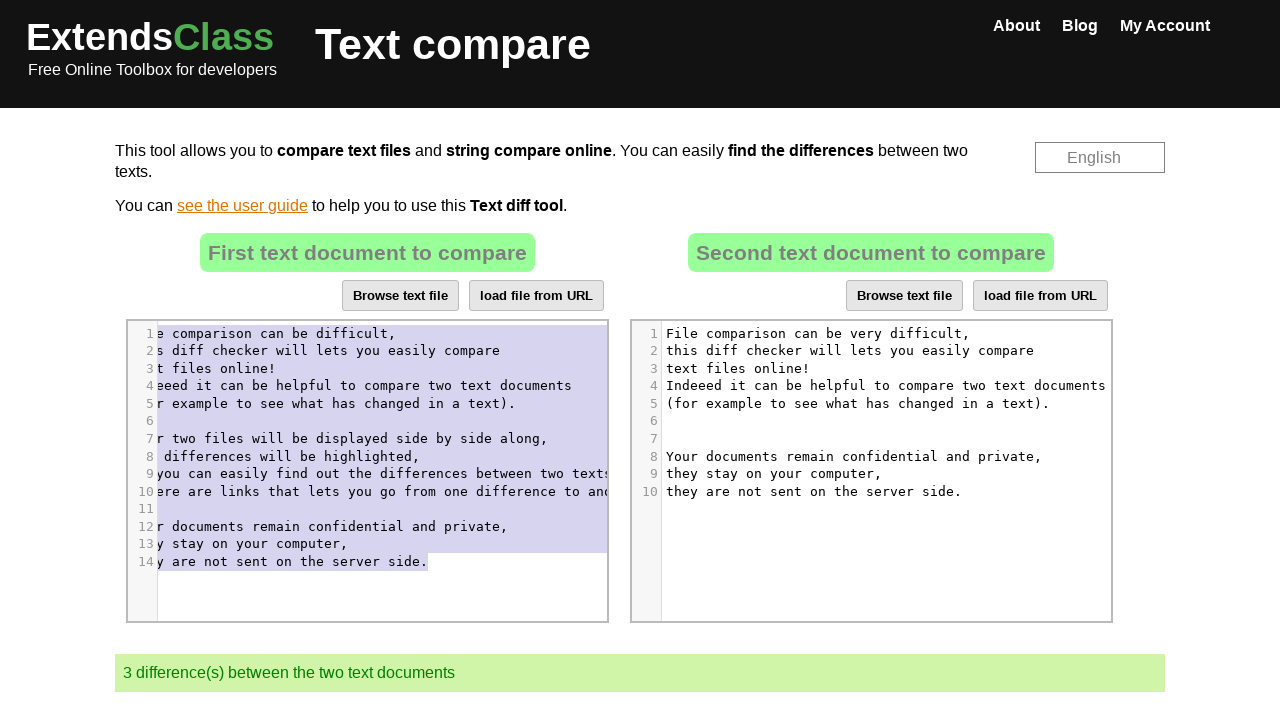

Copied selected text from source area using Ctrl+C
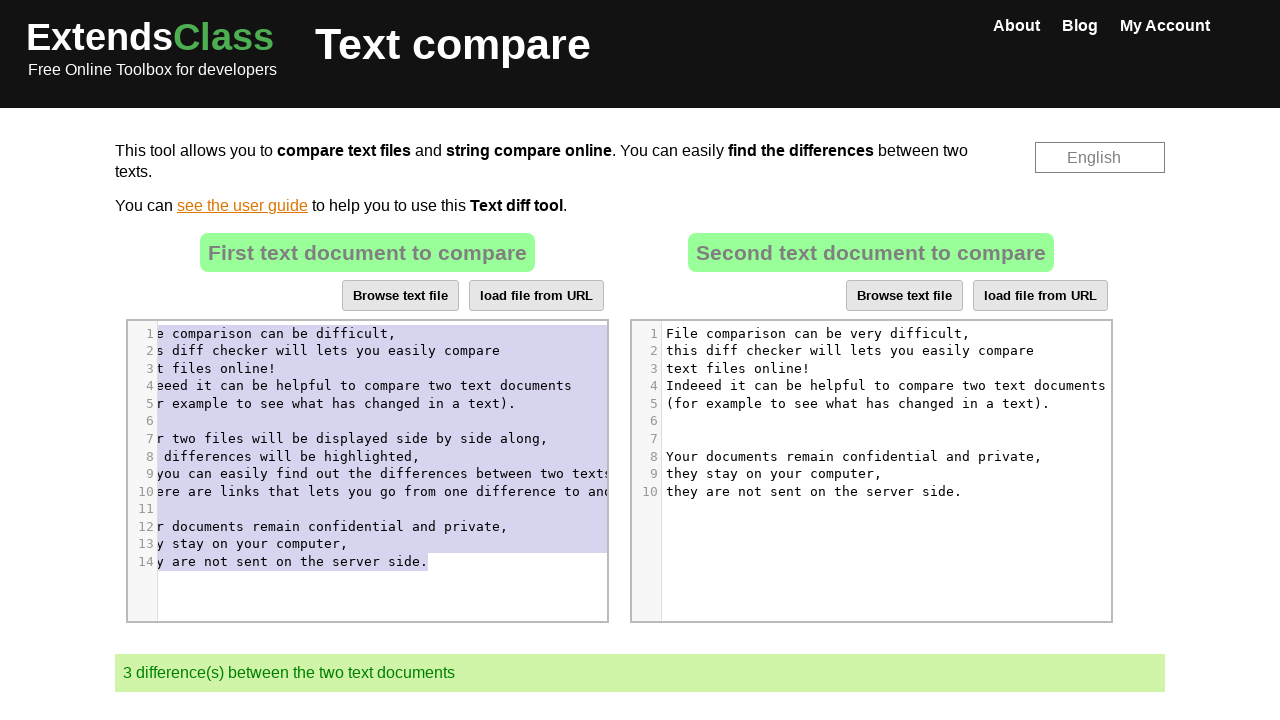

Clicked on destination text area to focus it at (886, 486) on xpath=//*[@id='dropZone2']/div[2]/div/div[6]
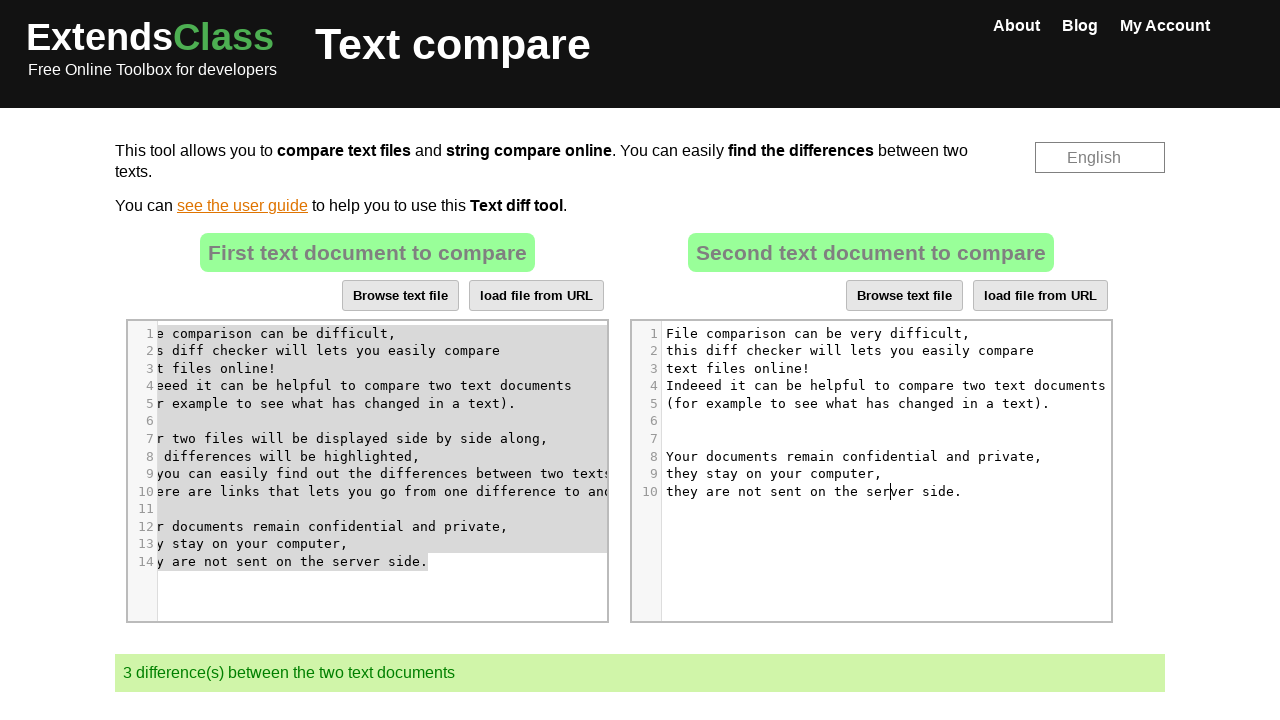

Selected all text in destination area using Ctrl+A
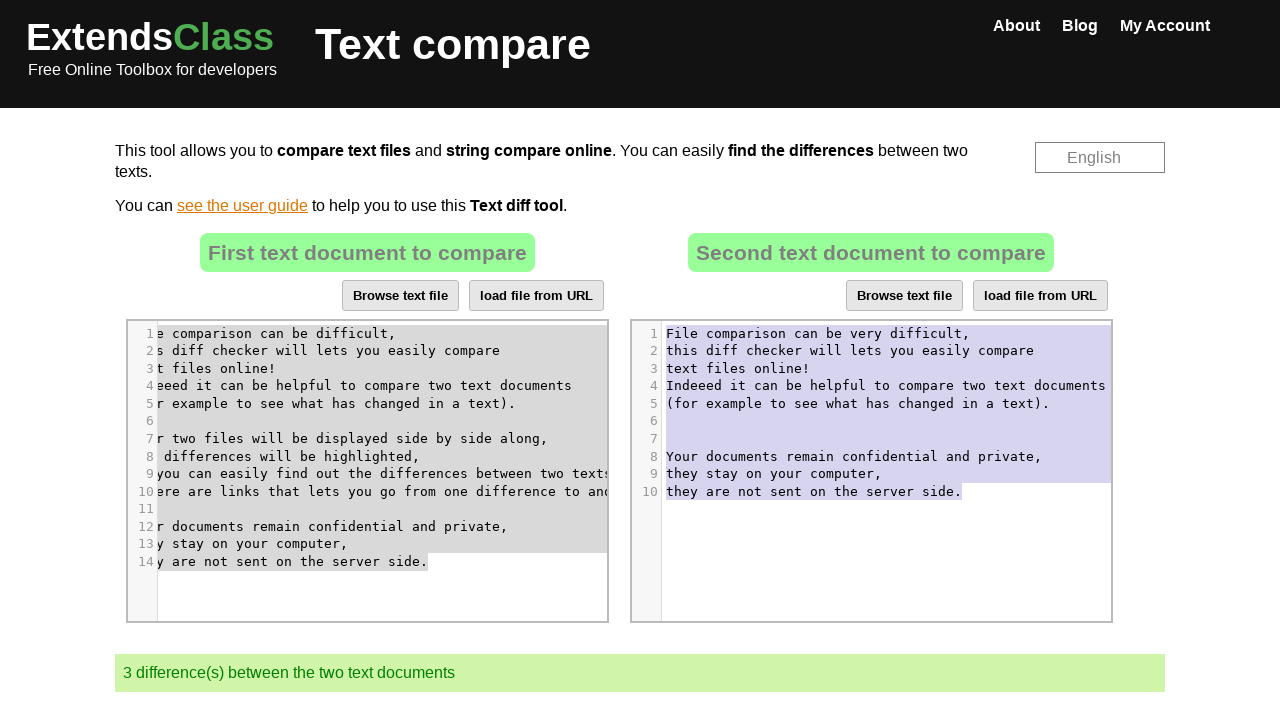

Pasted copied text into destination area using Ctrl+V
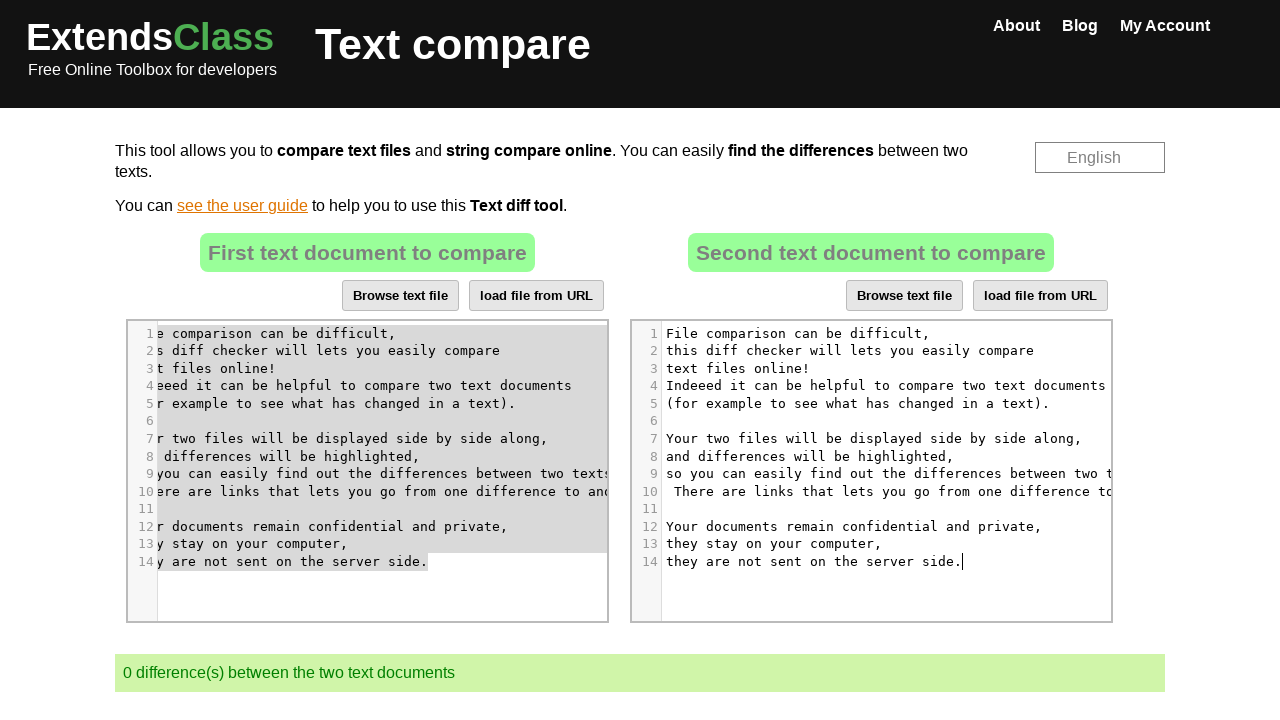

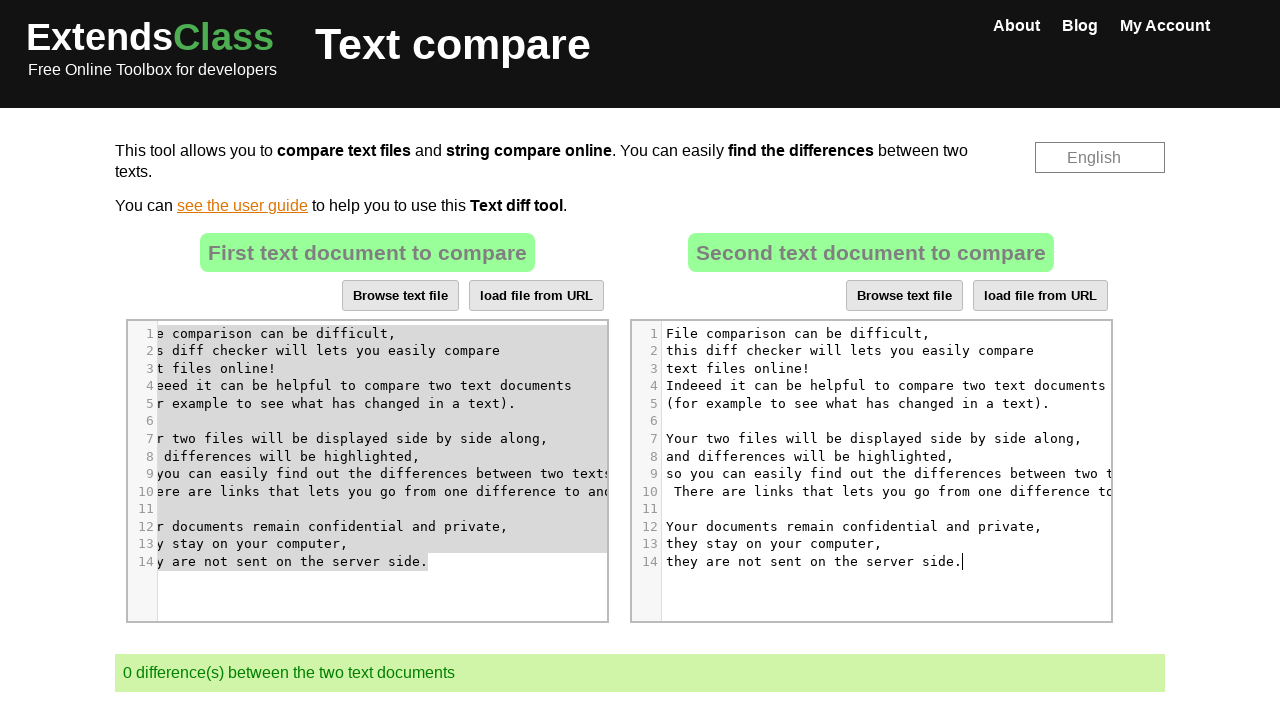